Tests checkbox functionality by selecting and deselecting three checkboxes in various combinations - first all three, then deselecting all, then selecting only checkboxes 2 and 3, deselecting them, and finally selecting only checkbox 3.

Starting URL: https://rahulshettyacademy.com/AutomationPractice/

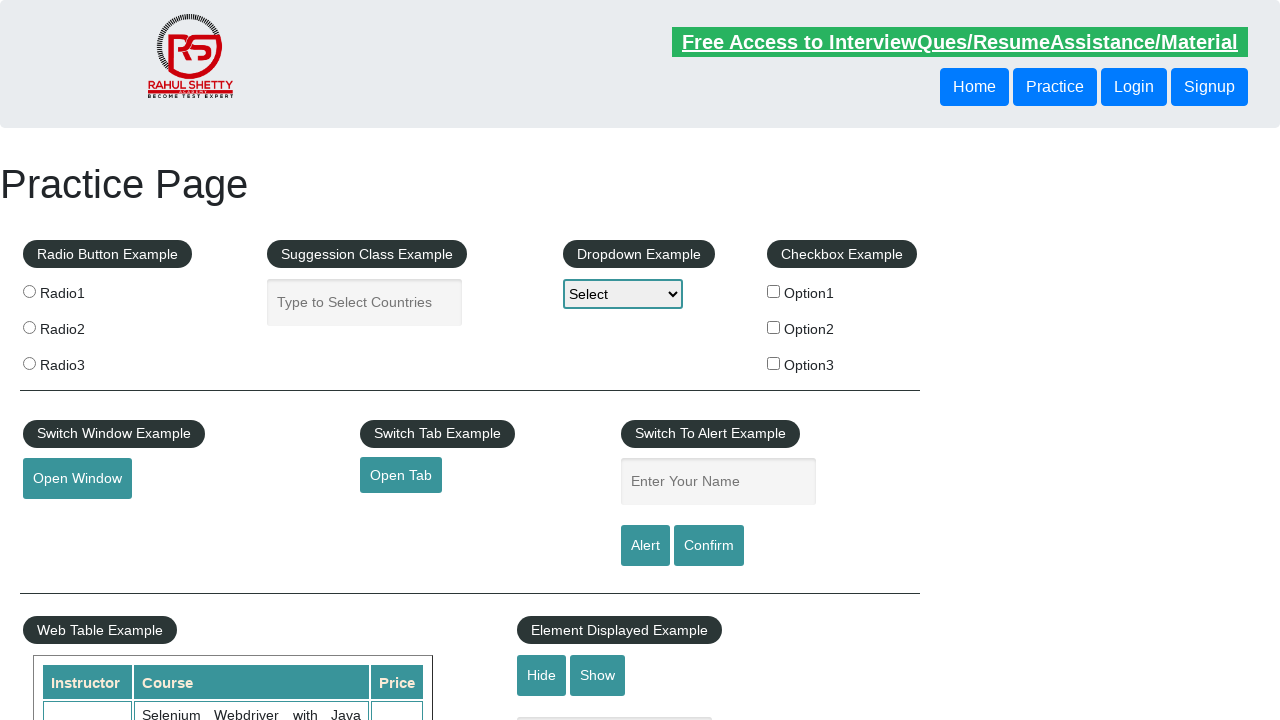

Navigated to AutomationPractice page
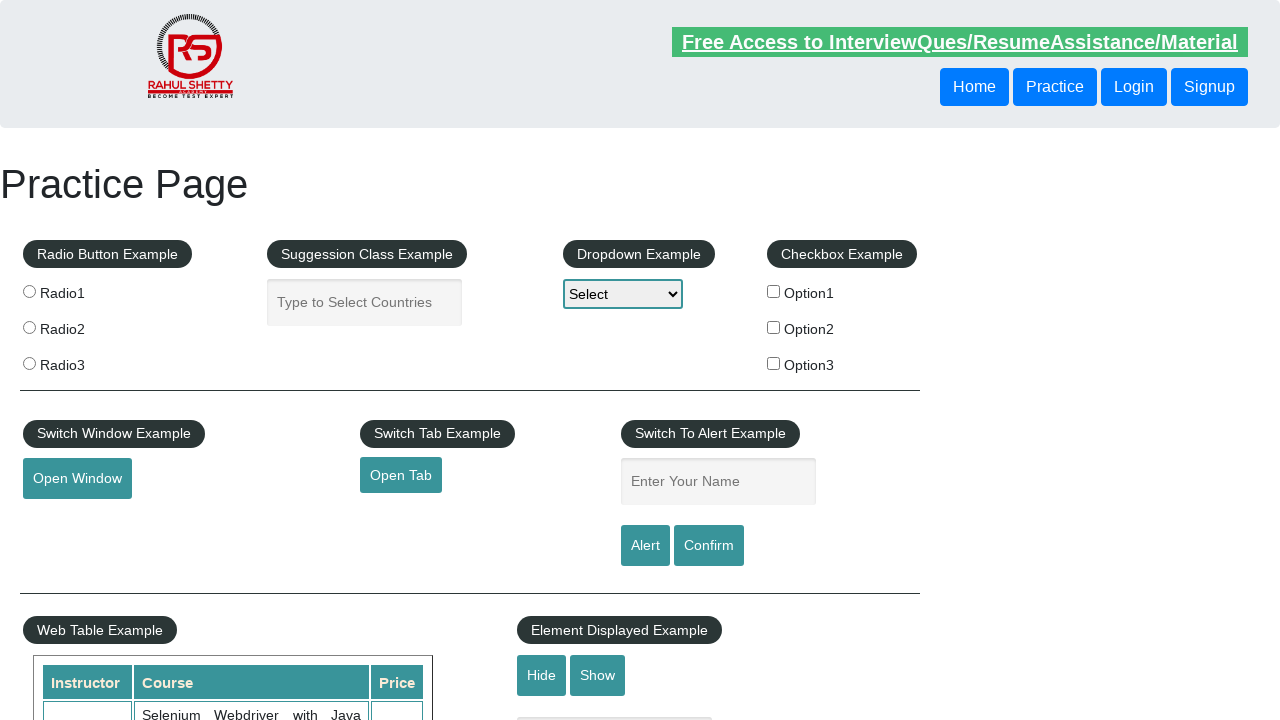

Clicked checkbox 1 at (774, 291) on #checkBoxOption1
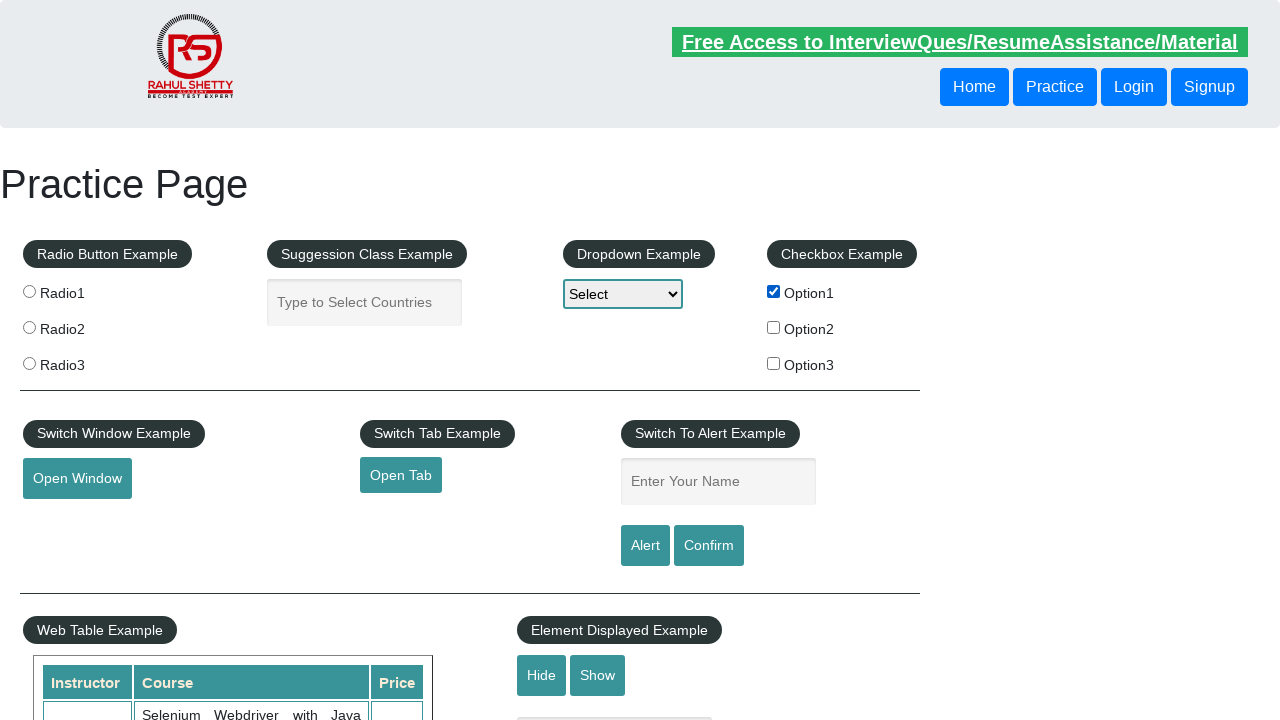

Clicked checkbox 2 at (774, 327) on input[name='checkBoxOption2']
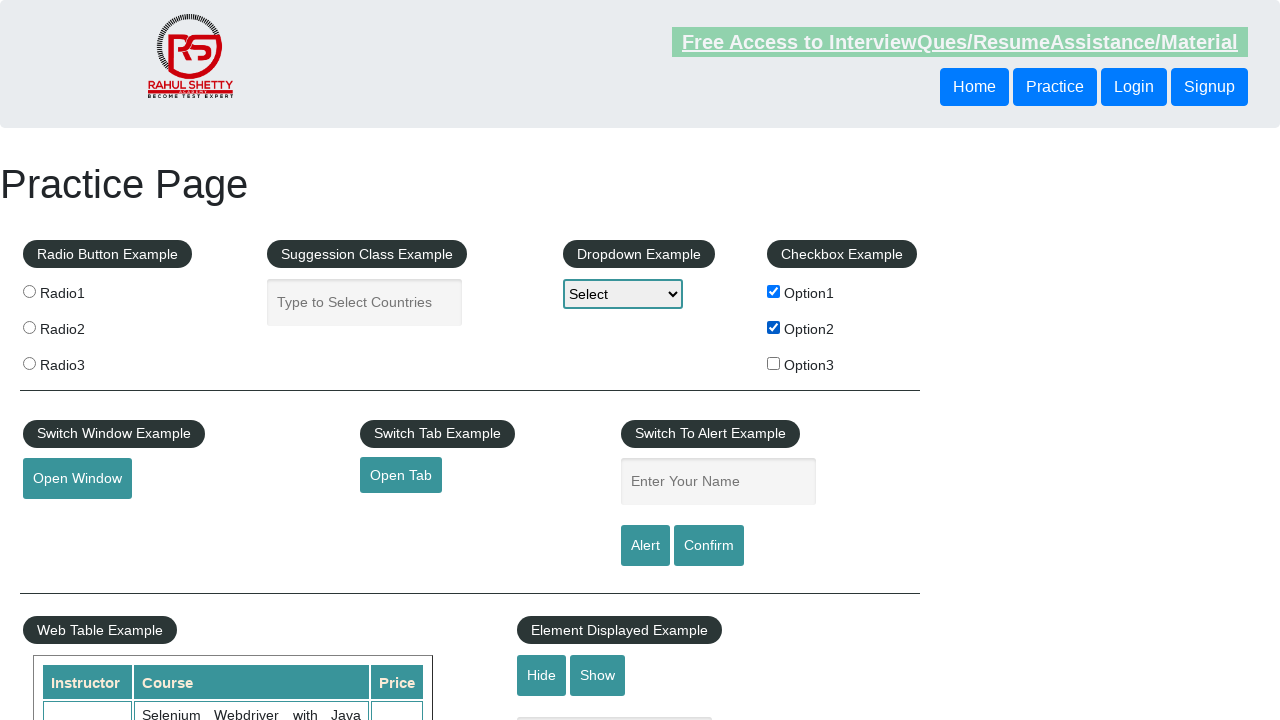

Clicked checkbox 3 - all three checkboxes now selected at (774, 363) on input[name='checkBoxOption3']
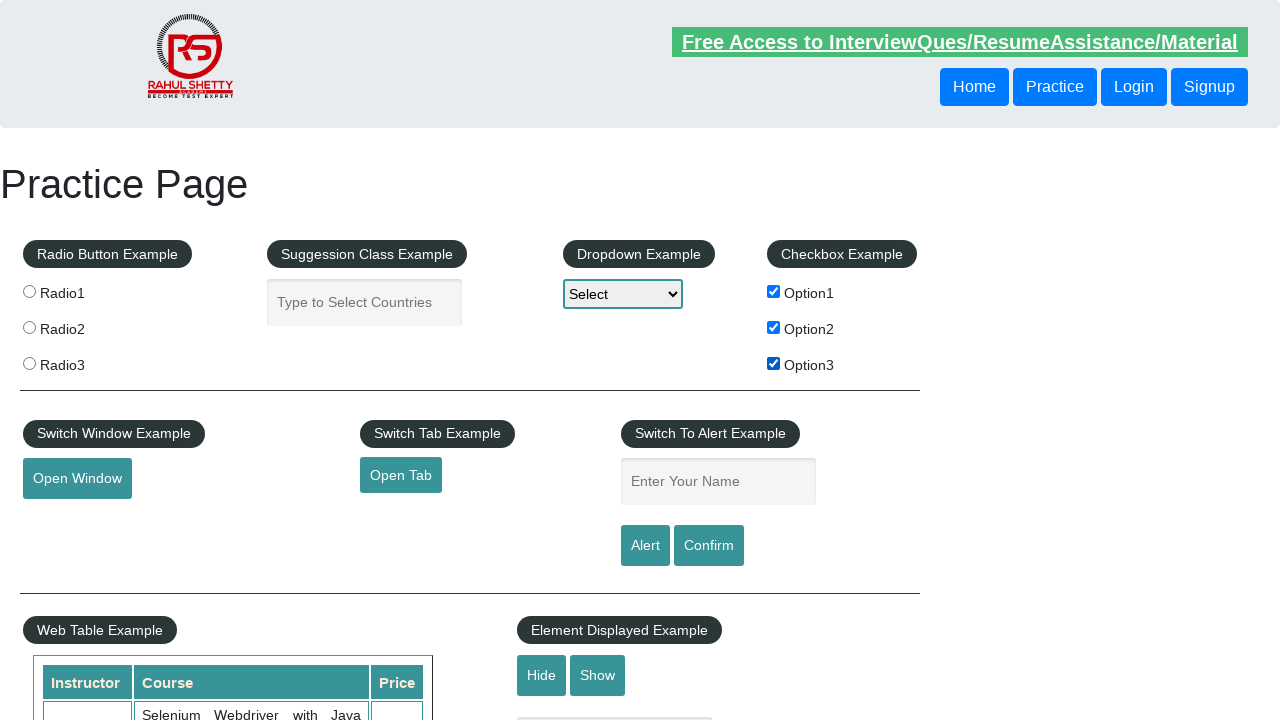

Deselected checkbox 1 at (774, 291) on #checkBoxOption1
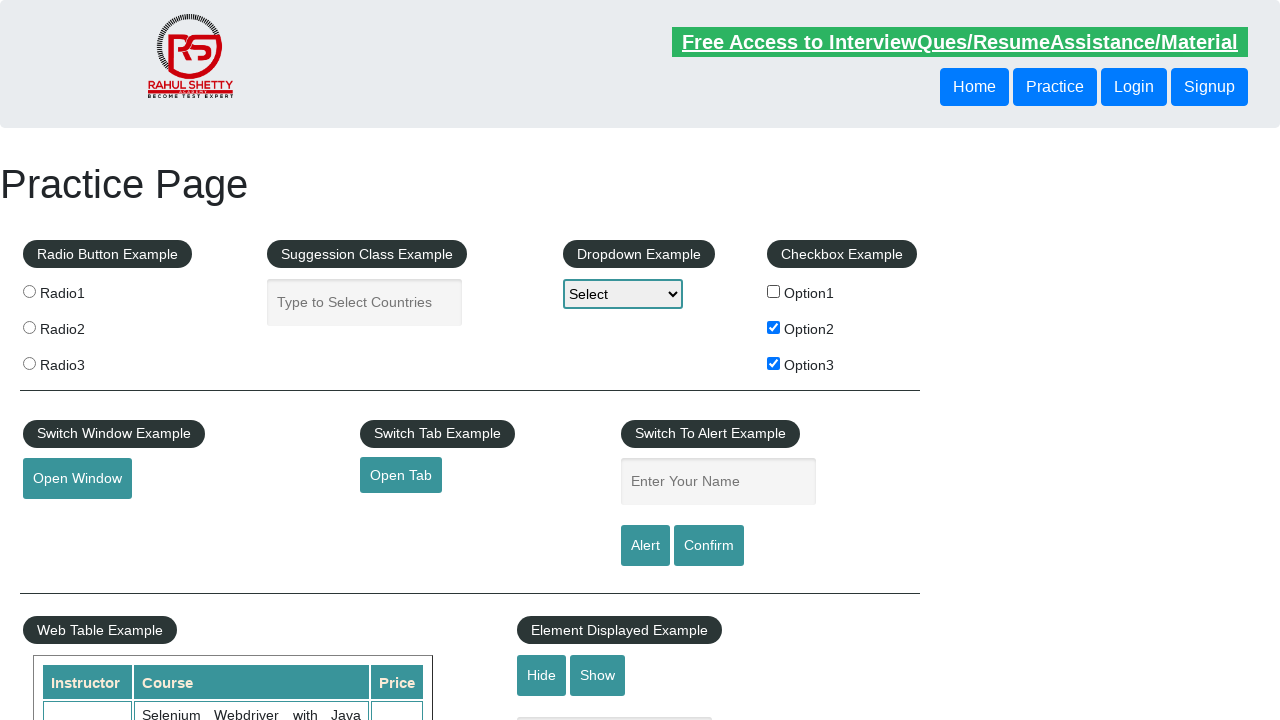

Deselected checkbox 2 at (774, 327) on input[name='checkBoxOption2']
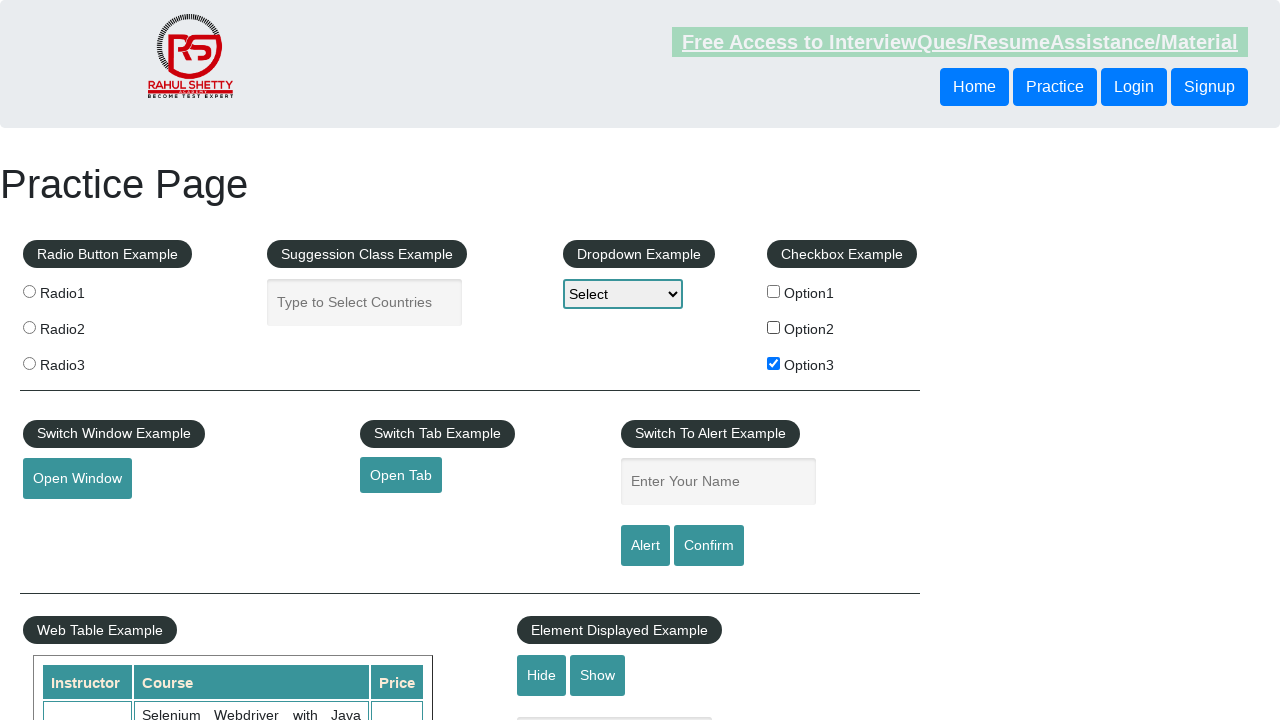

Deselected checkbox 3 - all checkboxes now deselected at (774, 363) on input[name='checkBoxOption3']
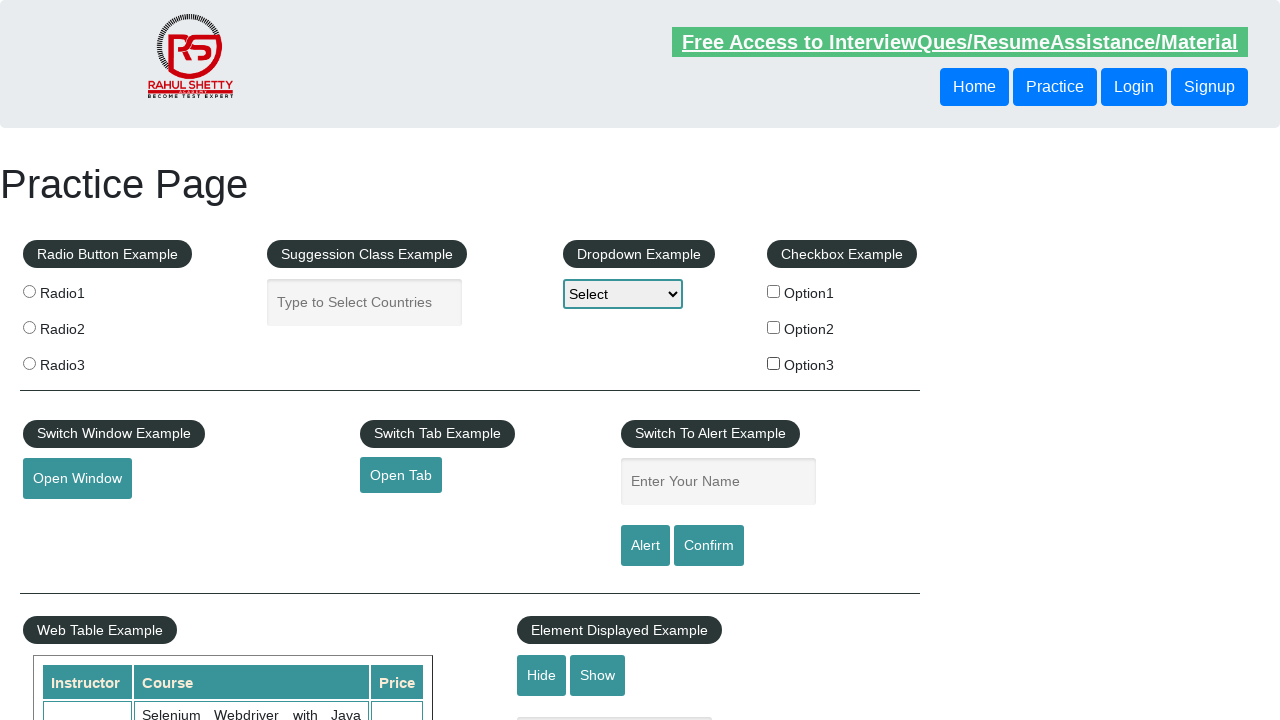

Selected checkbox 2 at (774, 327) on input[name='checkBoxOption2']
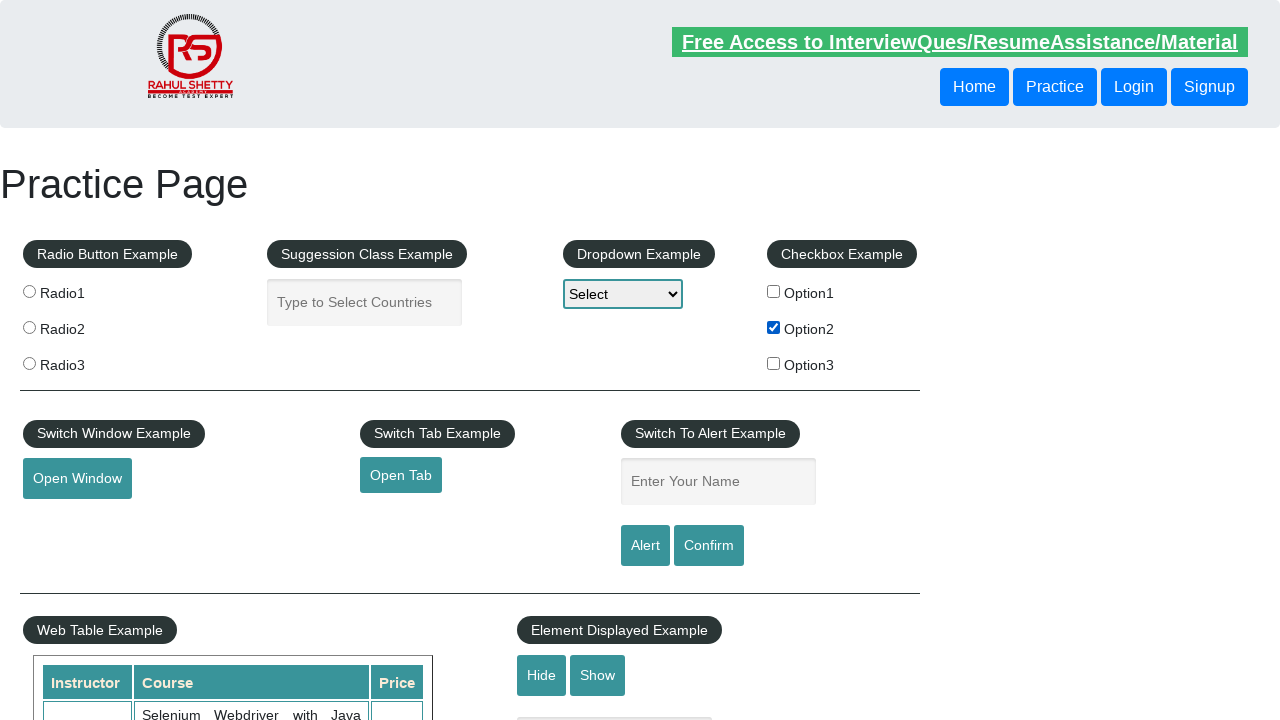

Selected checkbox 3 - checkboxes 2 and 3 now selected at (774, 363) on input[name='checkBoxOption3']
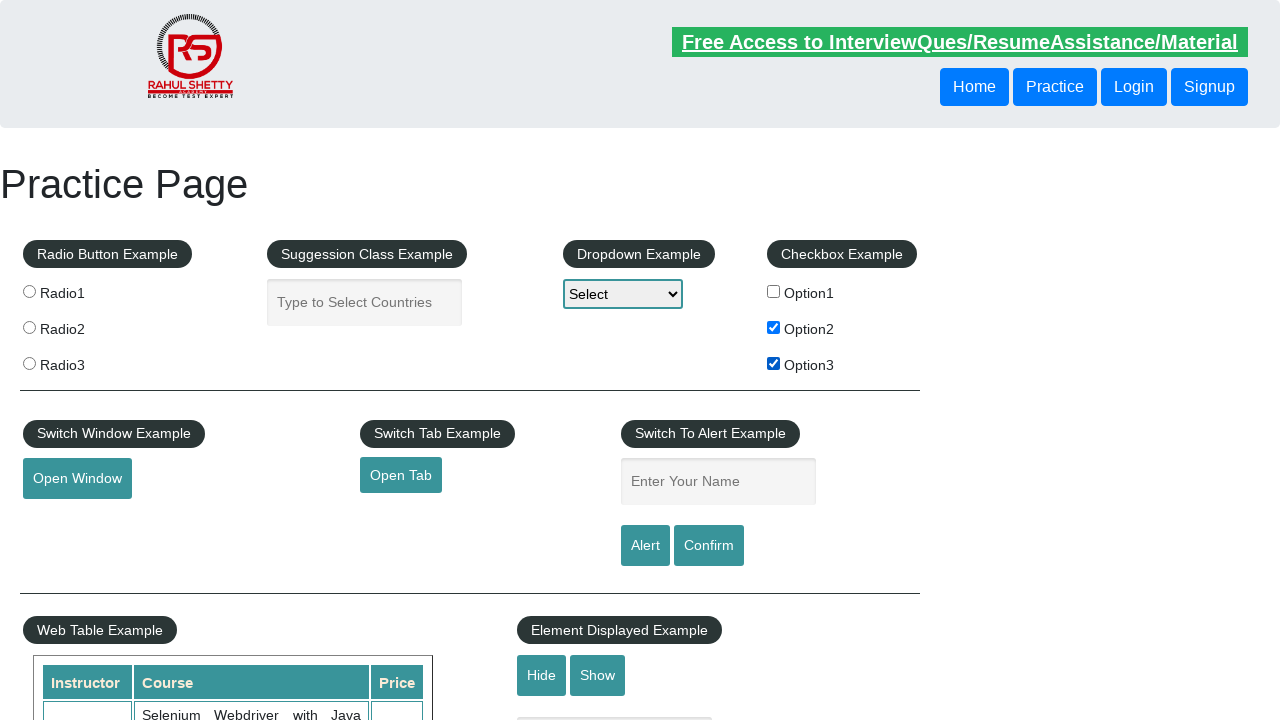

Deselected checkbox 2 at (774, 327) on input[name='checkBoxOption2']
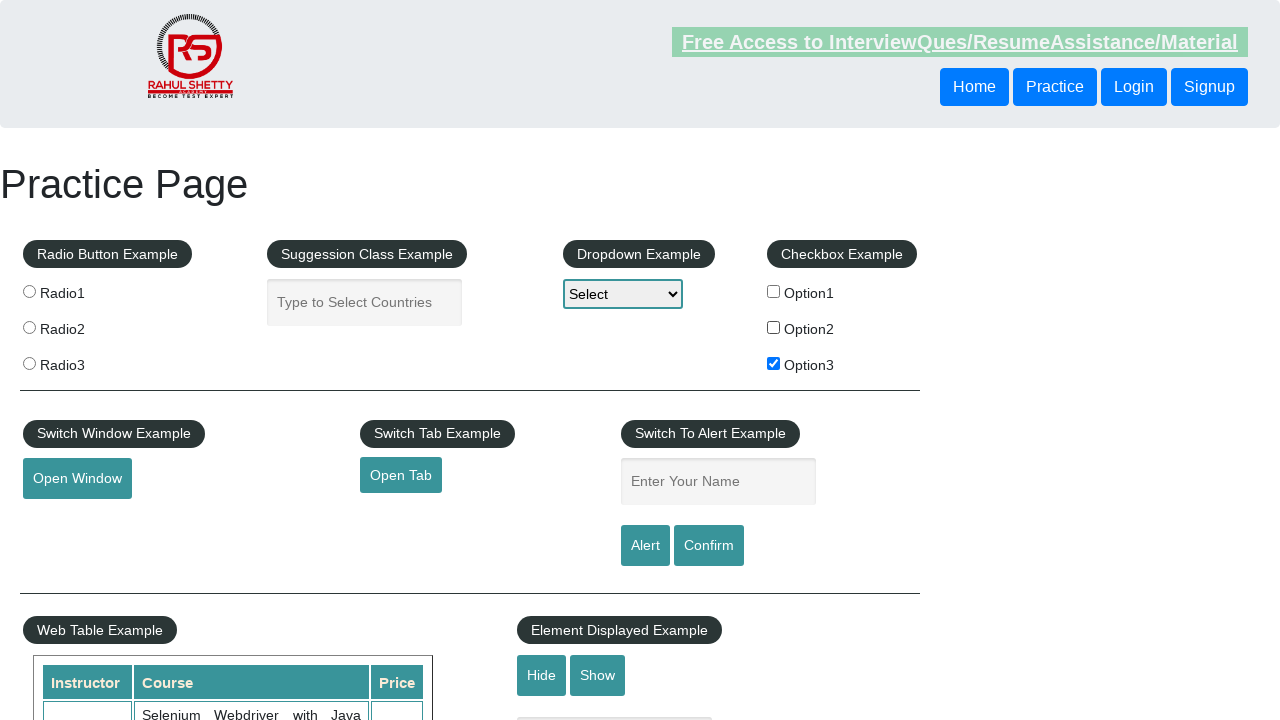

Deselected checkbox 3 - all checkboxes now deselected at (774, 363) on input[name='checkBoxOption3']
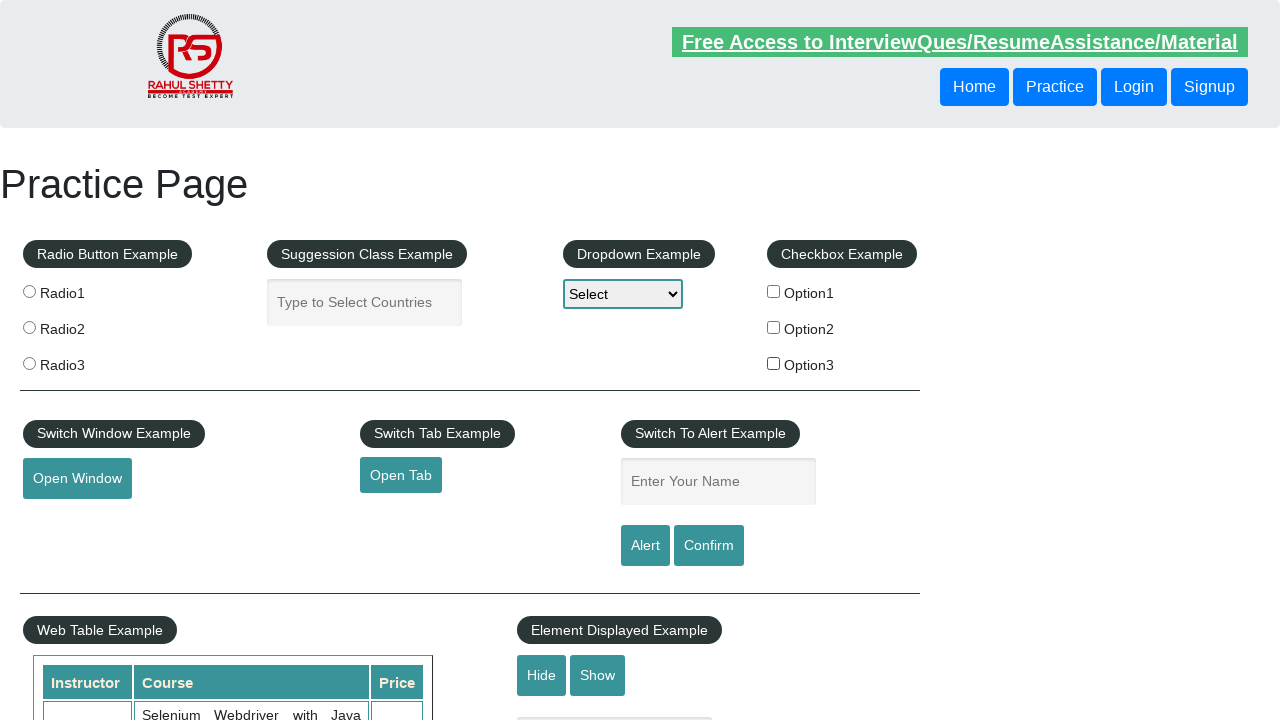

Selected checkbox 3 - only checkbox 3 is now selected at (774, 363) on input[name='checkBoxOption3']
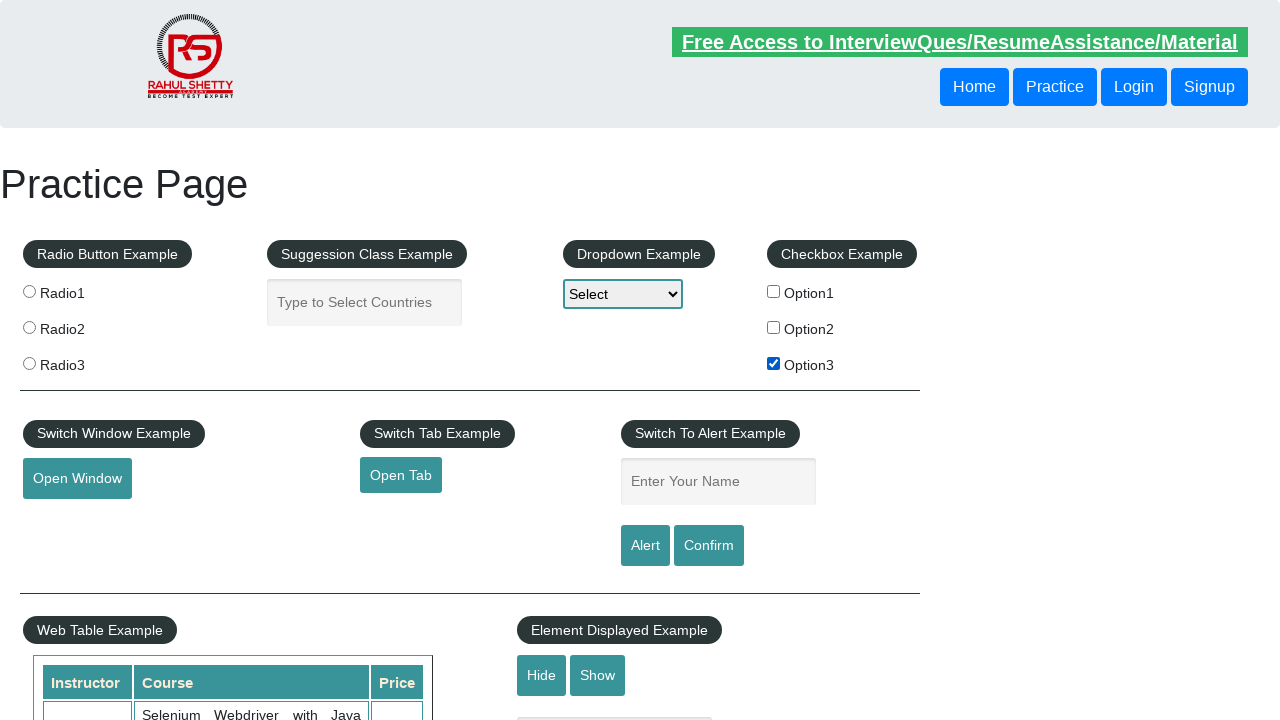

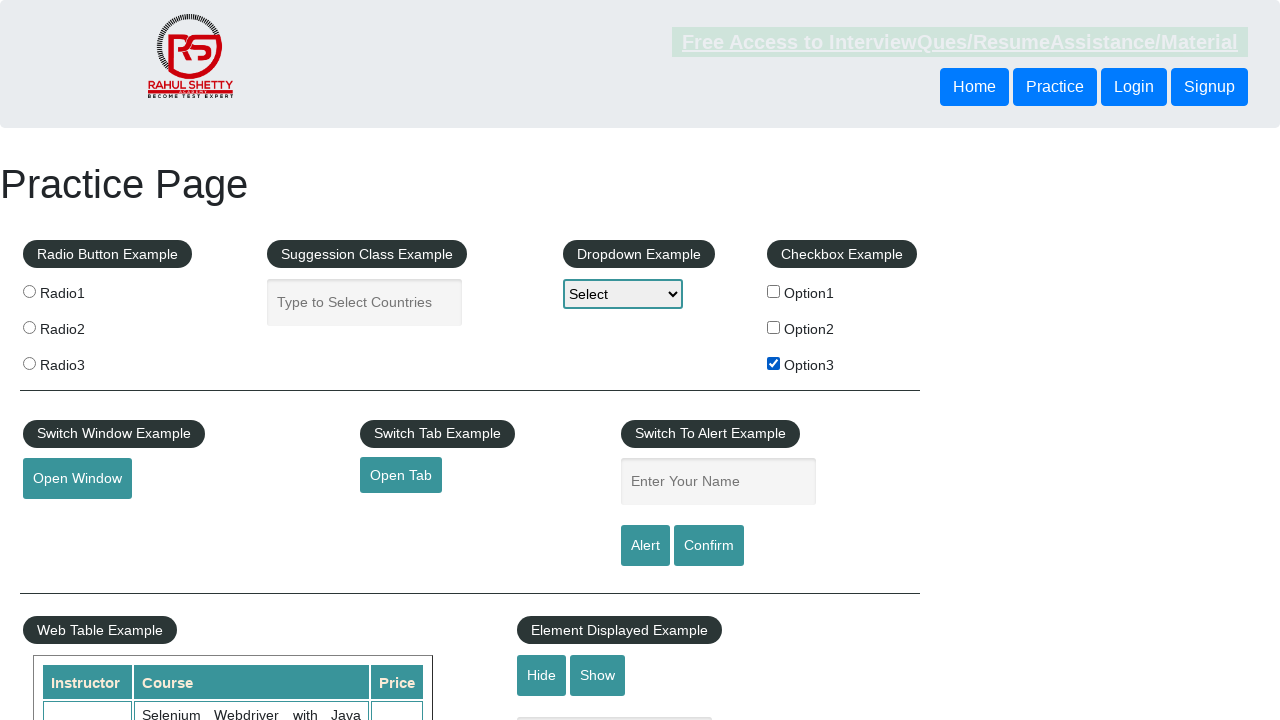